Tests mouse hover functionality by hovering over a "Mouse Hover" element to reveal a dropdown menu, then clicking on the "Reload" link option.

Starting URL: https://rahulshettyacademy.com/AutomationPractice/

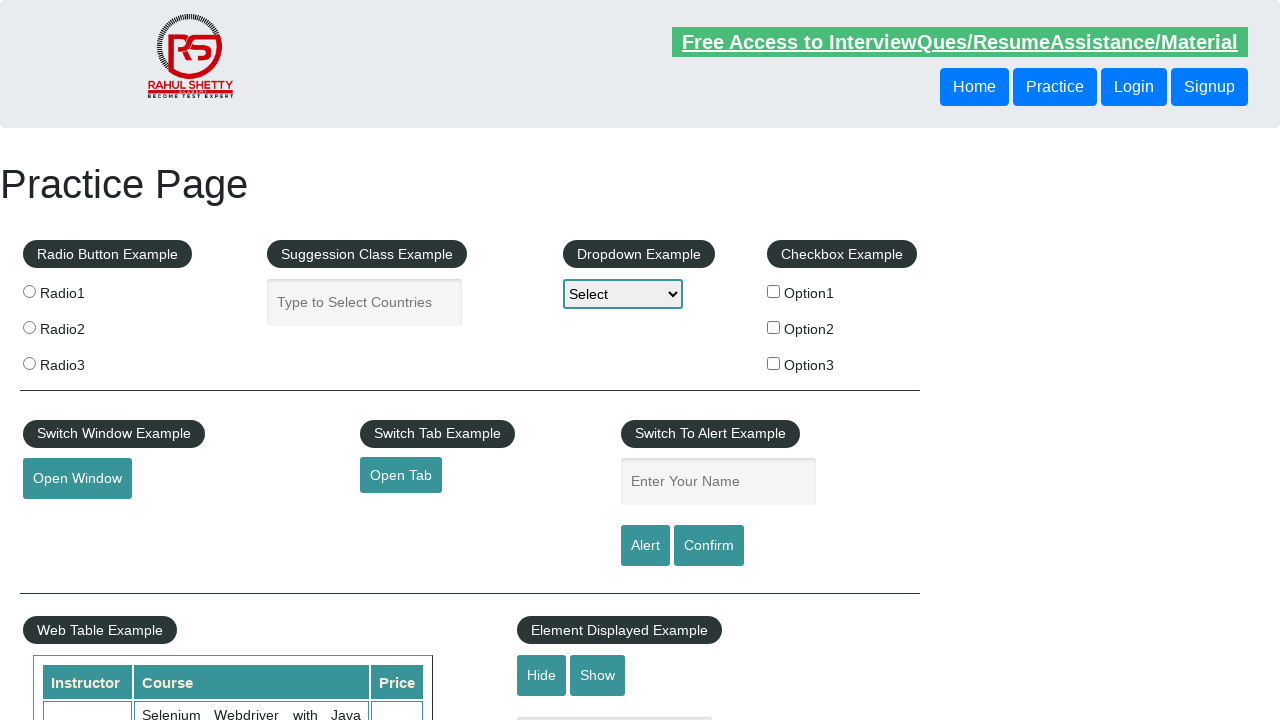

Hovered over 'Mouse Hover' element to reveal dropdown menu at (83, 361) on #mousehover
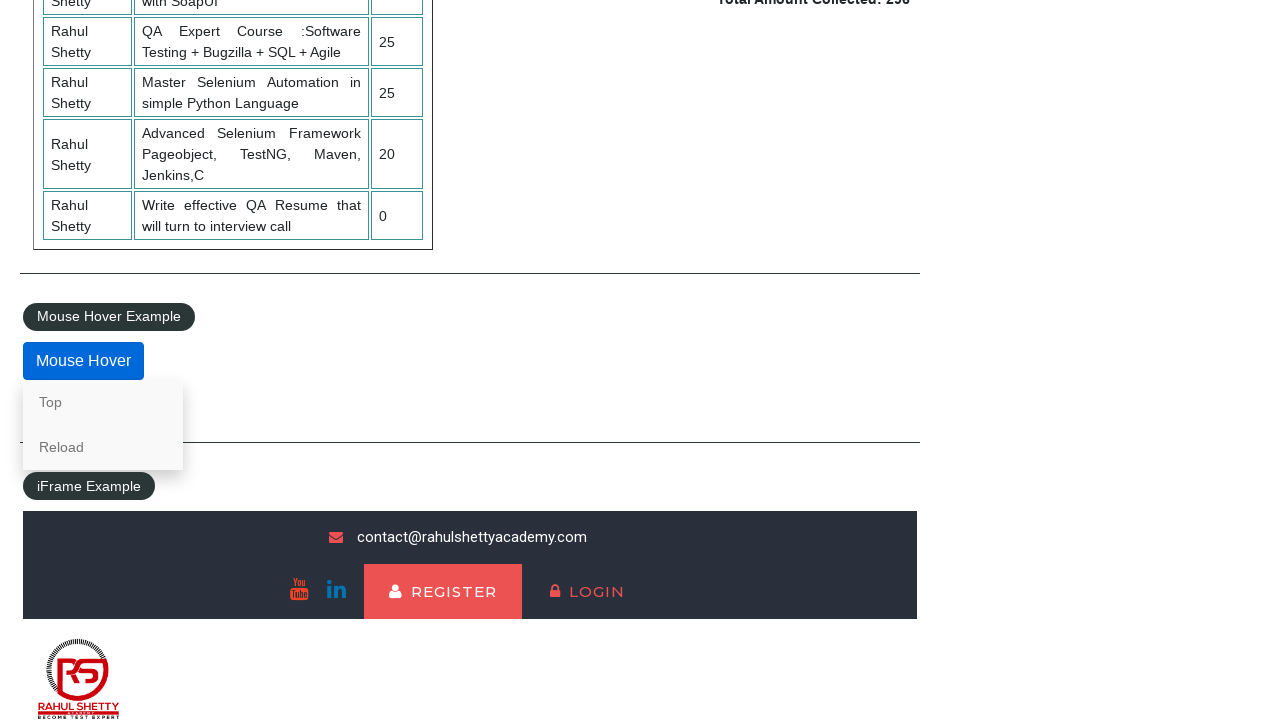

Clicked on 'Reload' link from dropdown menu at (103, 447) on a:has-text('Reload')
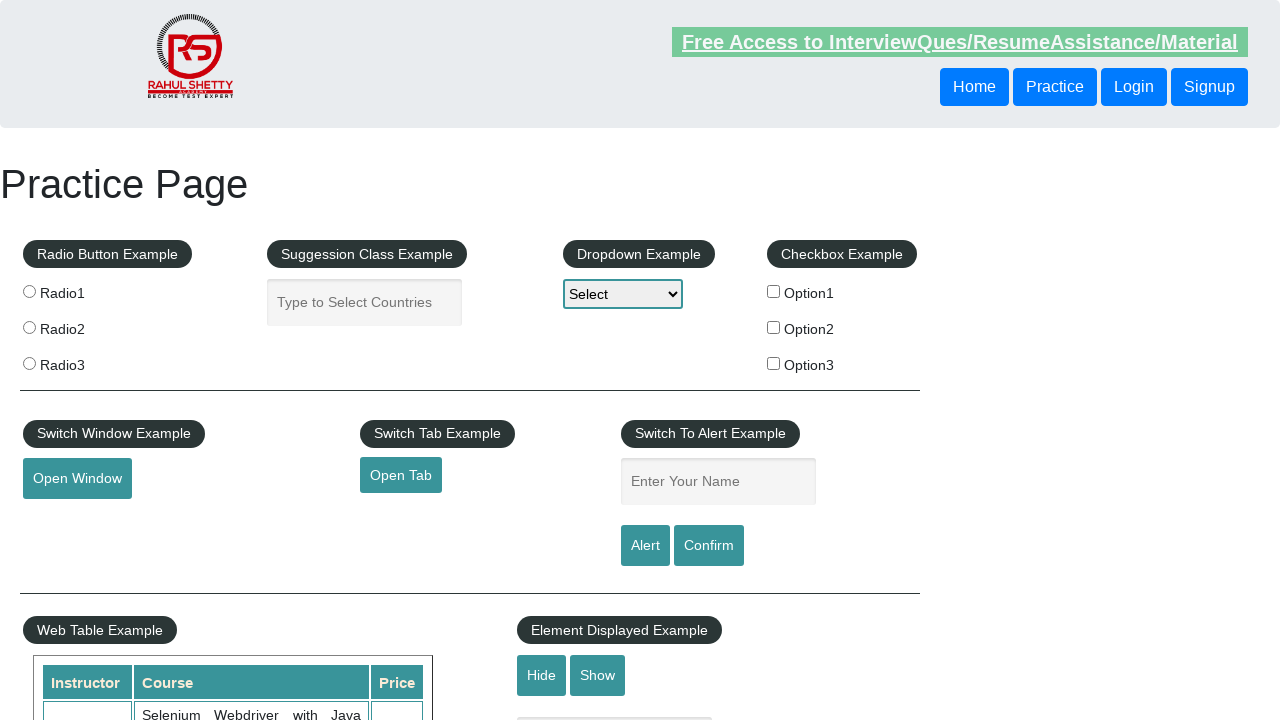

Page finished loading after clicking Reload
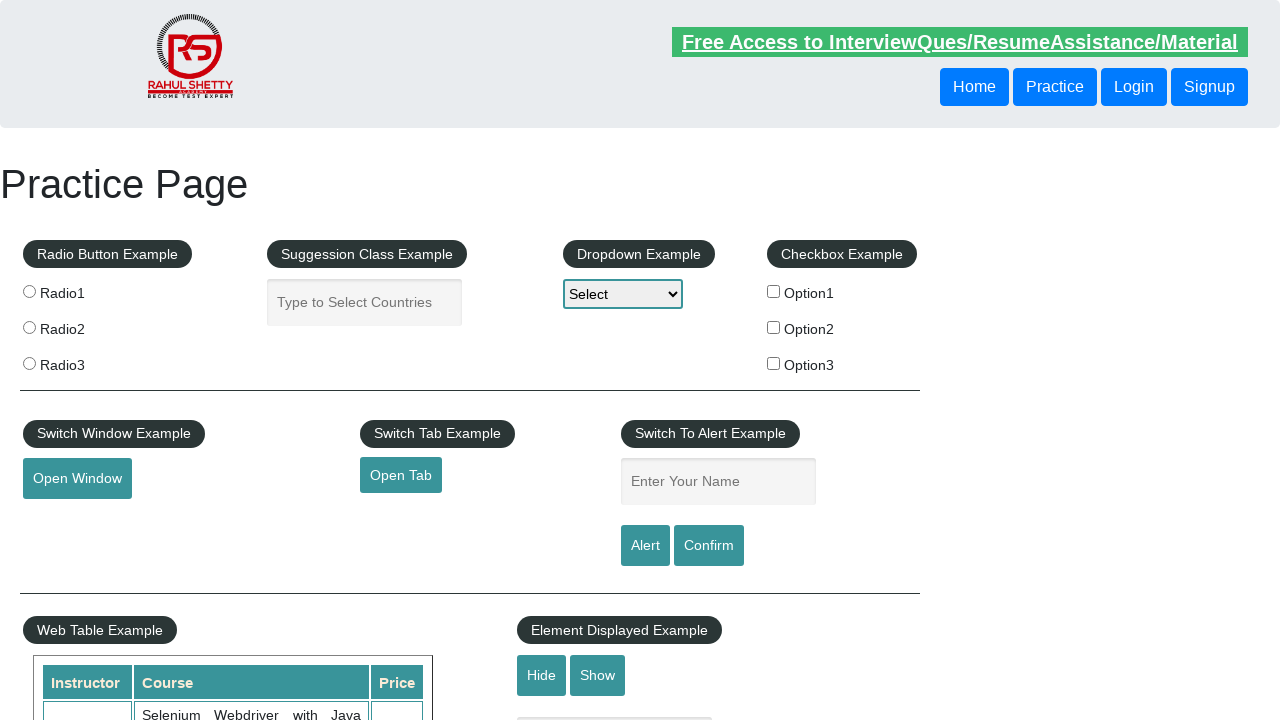

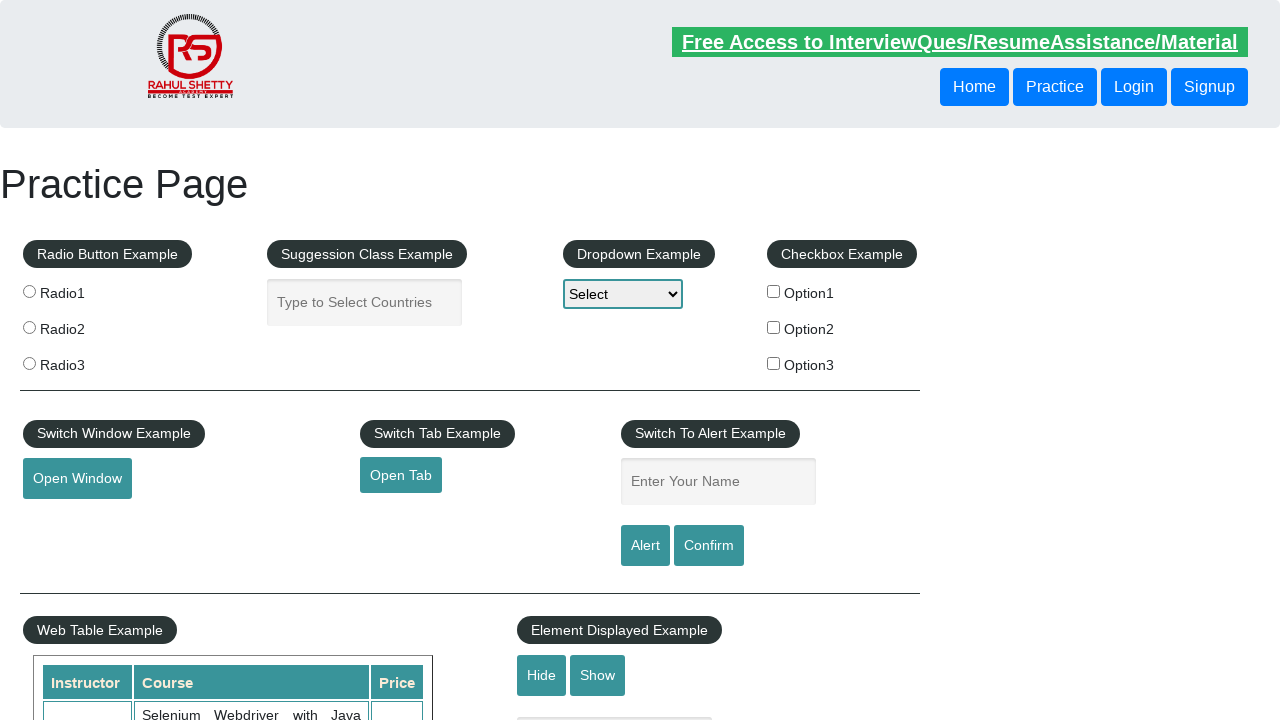